Tests right-click context menu functionality by performing a right-click on an element and then clicking the "Cut" option from the context menu

Starting URL: http://swisnl.github.io/jQuery-contextMenu/demo.html

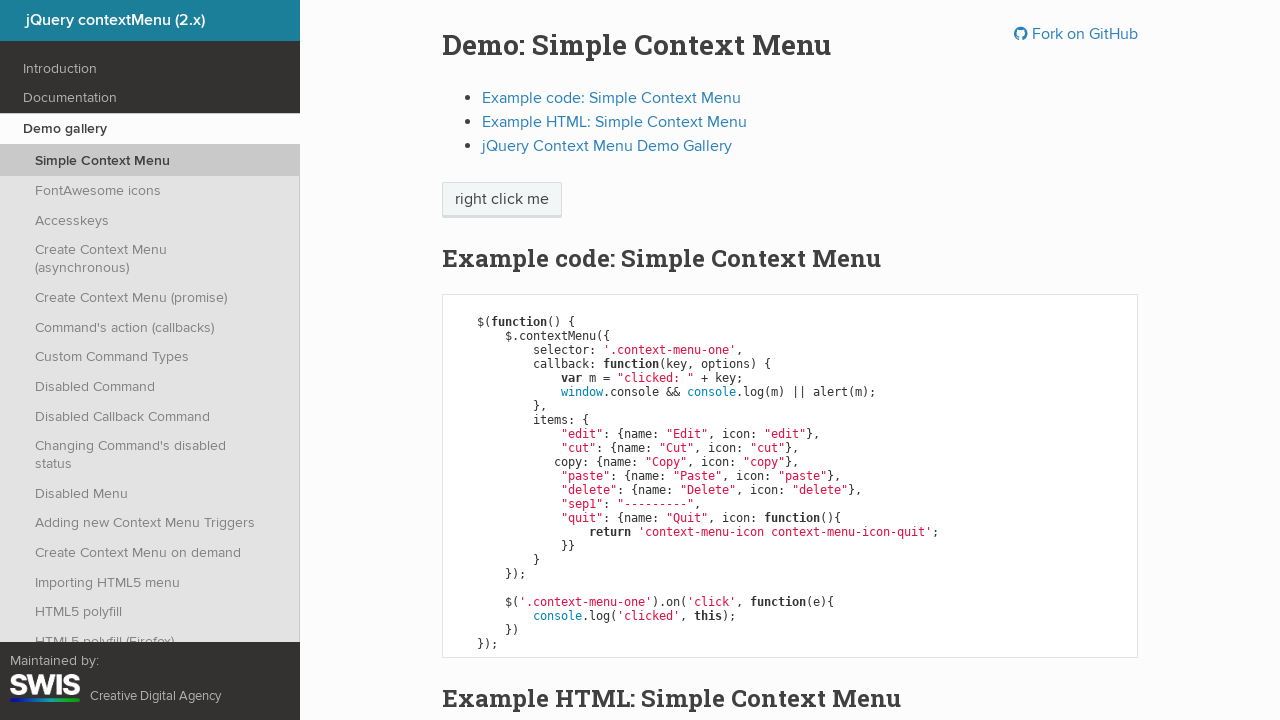

Right-clicked on 'right click me' element to open context menu at (502, 200) on //span[text()='right click me']
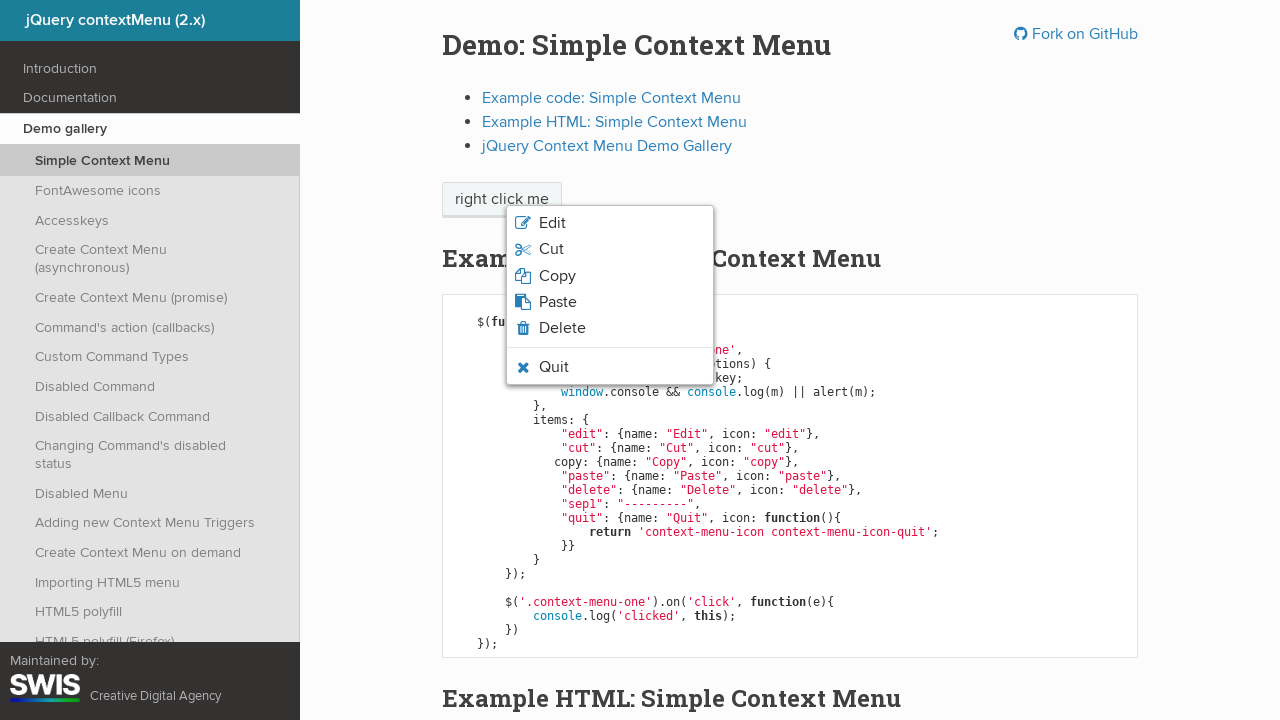

Clicked 'Cut' option from context menu at (551, 249) on xpath=//span[text()='Cut']
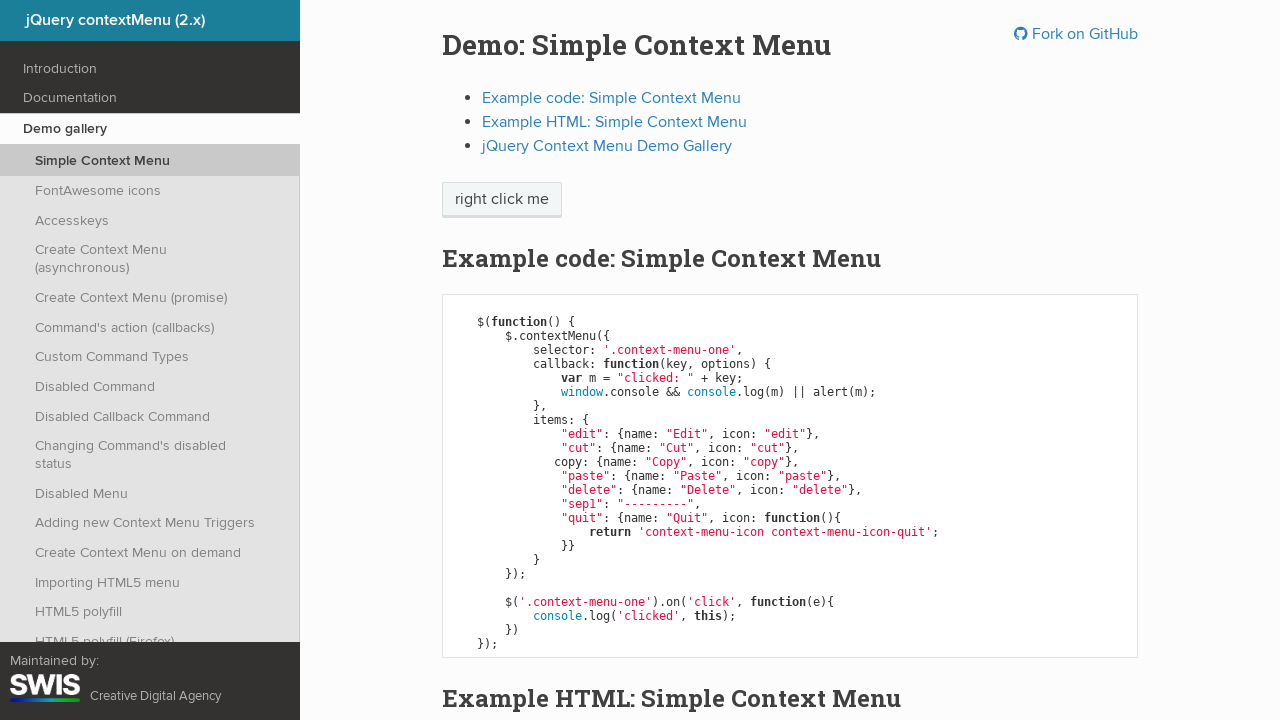

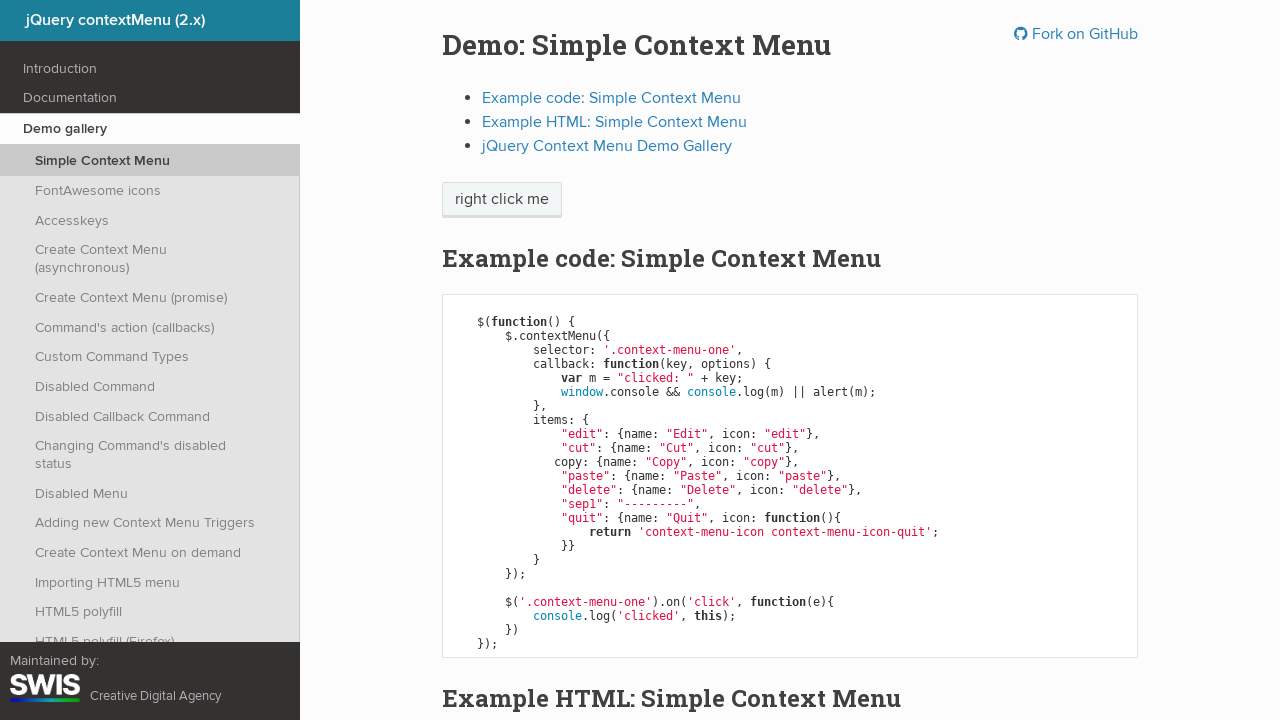